Tests the text box form by filling full name and email, submitting, and verifying the output message

Starting URL: https://demoqa.com

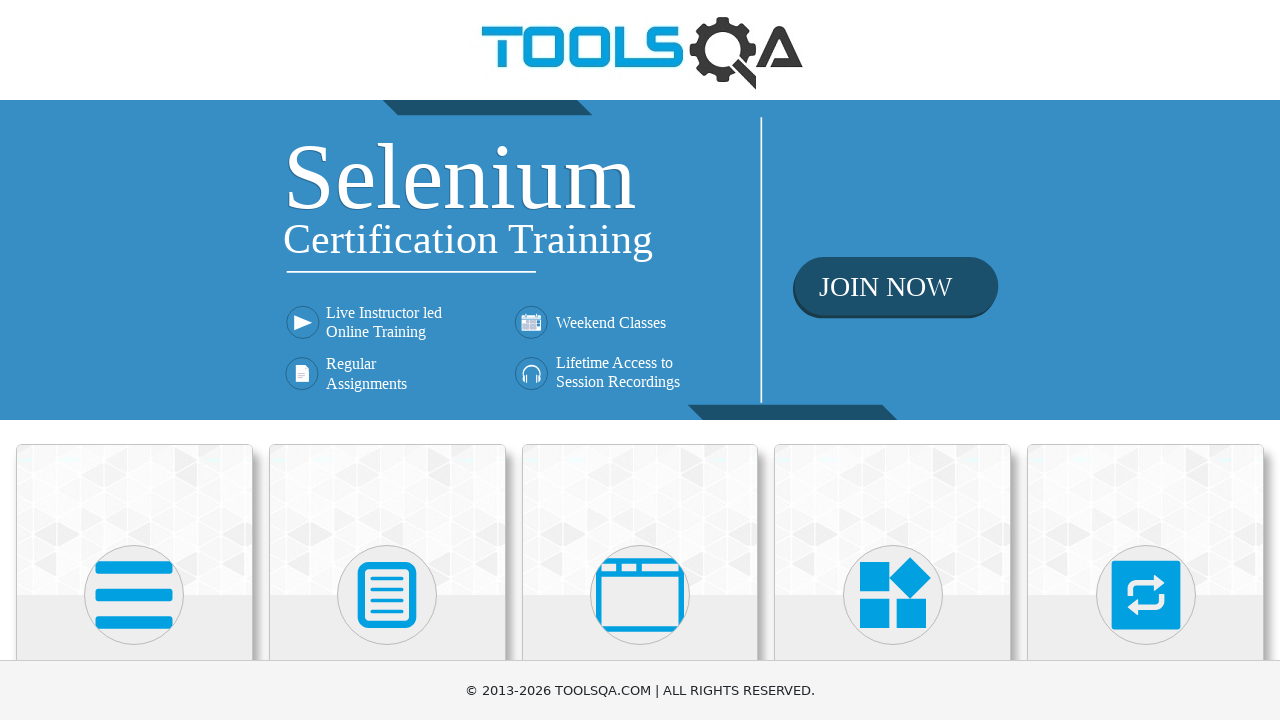

Clicked on Elements card at (134, 520) on xpath=//div[@class='card mt-4 top-card'][1]
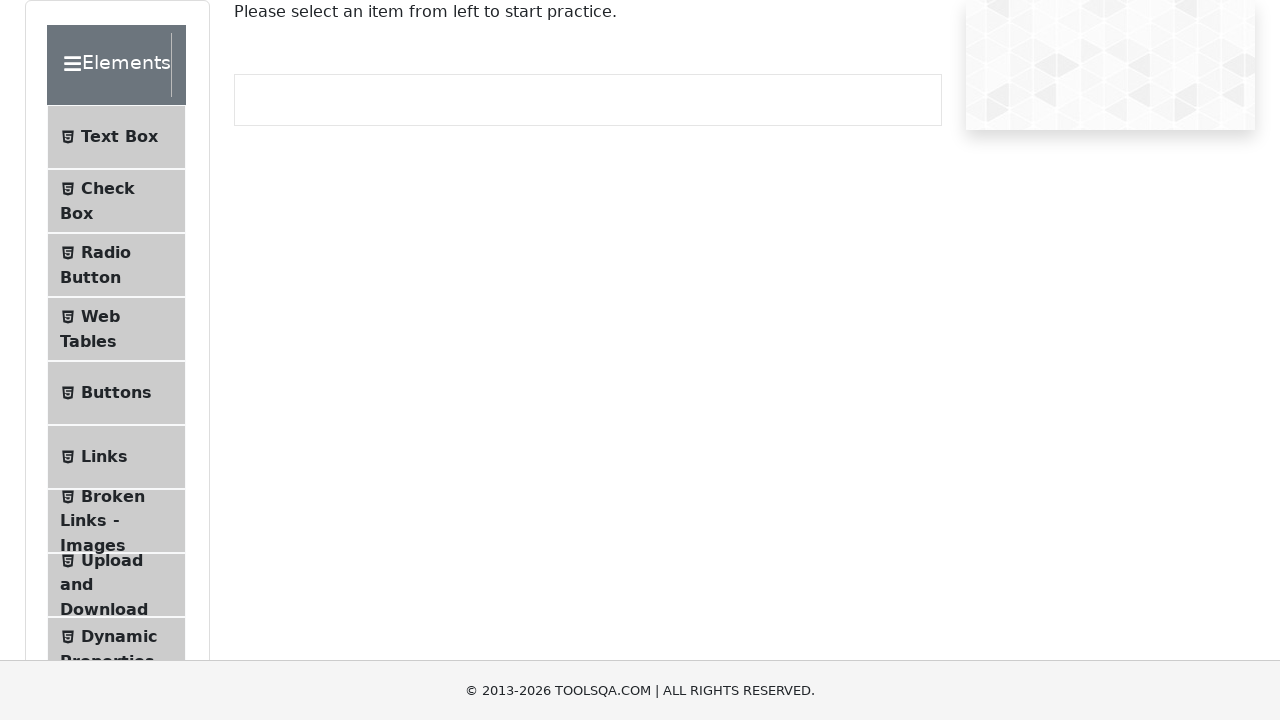

Clicked on Text Box menu item at (116, 137) on xpath=//li[@id='item-0'][1]
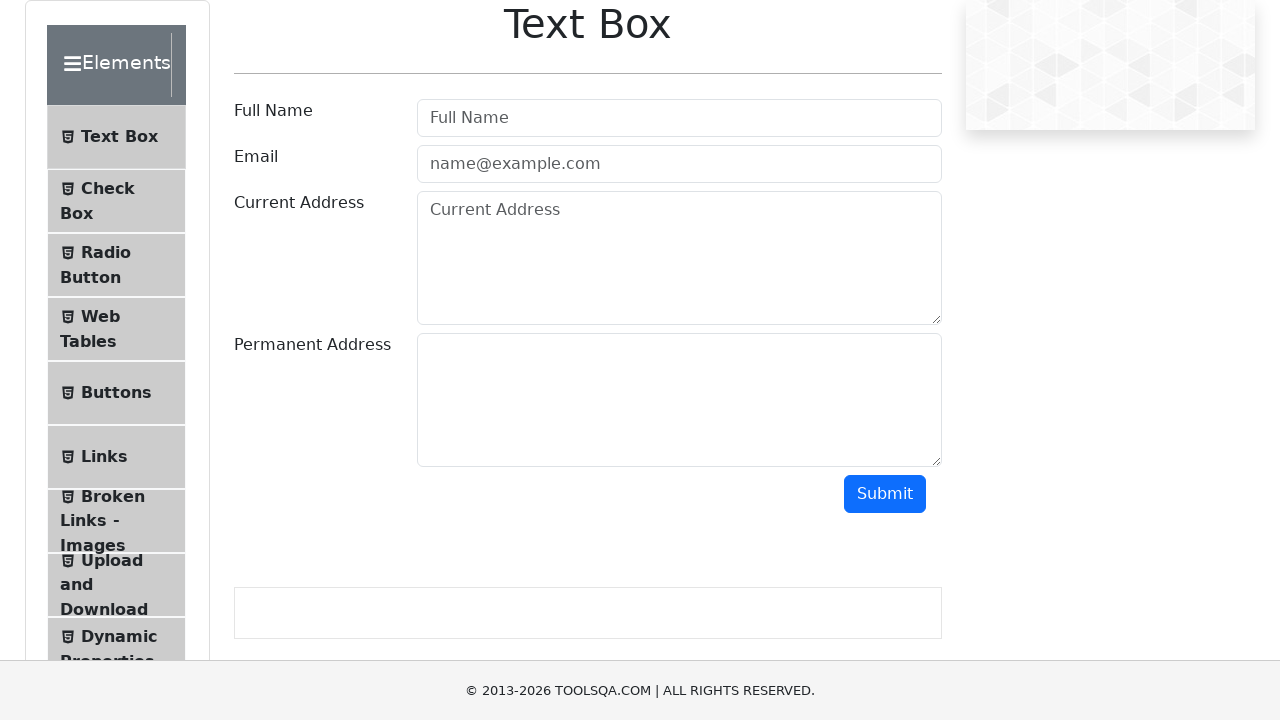

Filled full name field with 'Barak Obama' on xpath=//input[@class=' mr-sm-2 form-control'][1]
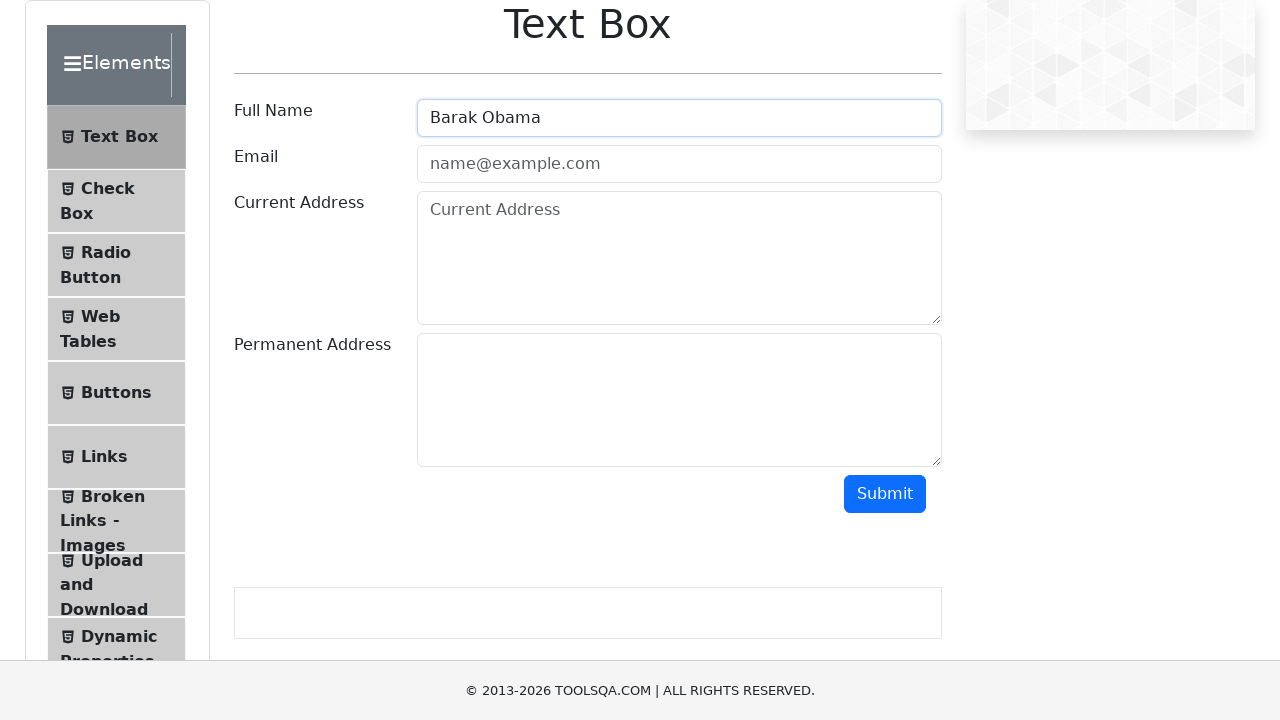

Filled email field with 'barak1961@gmail.com' on xpath=//input[@class='mr-sm-2 form-control']
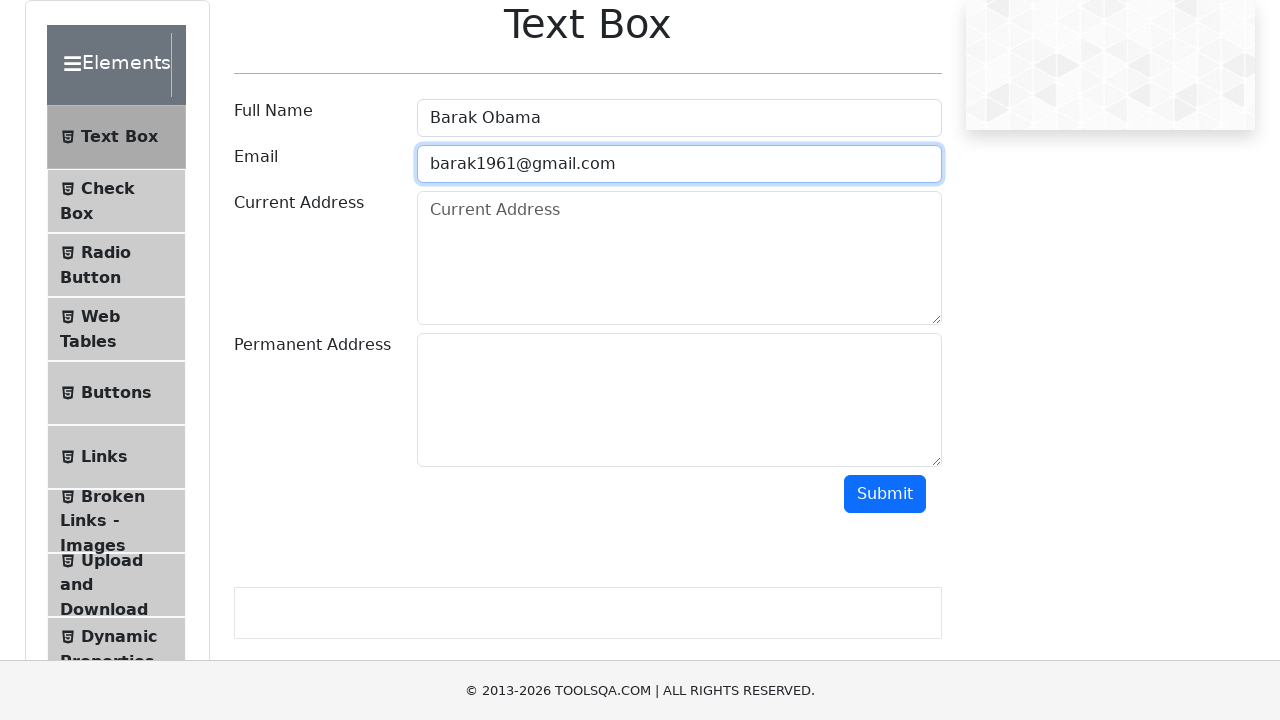

Clicked submit button at (885, 494) on #submit
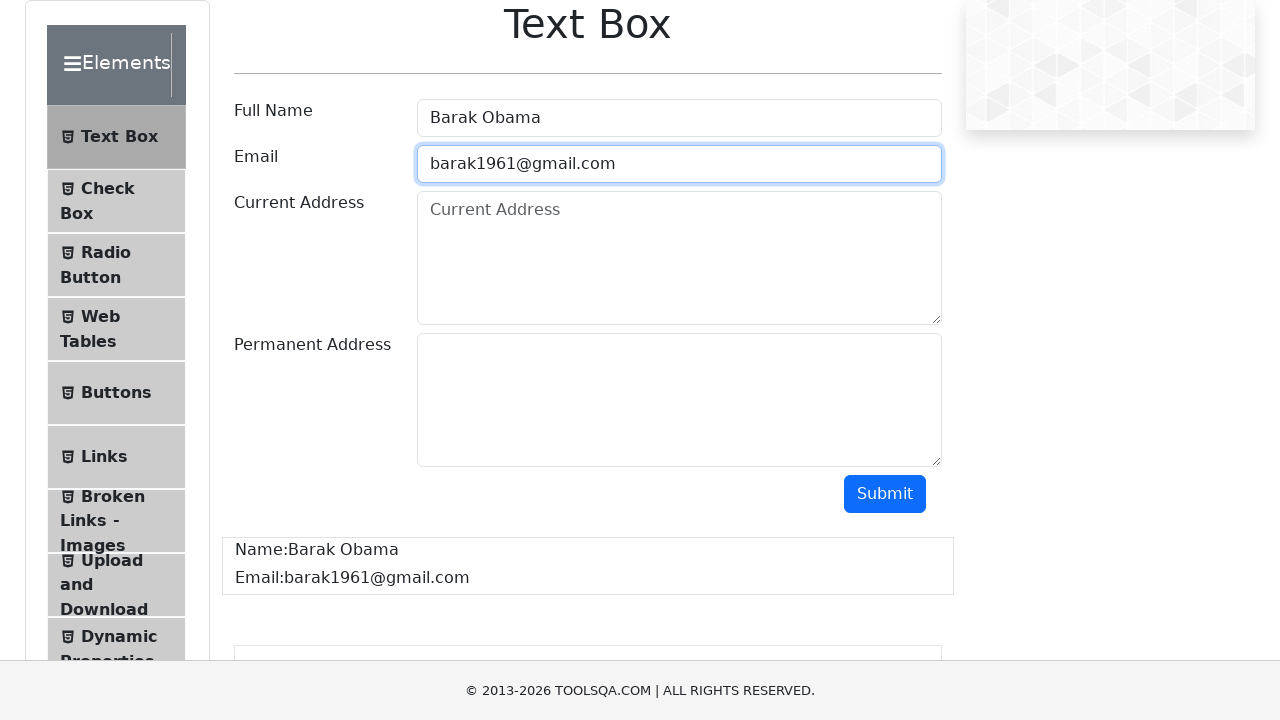

Output message section loaded and verified
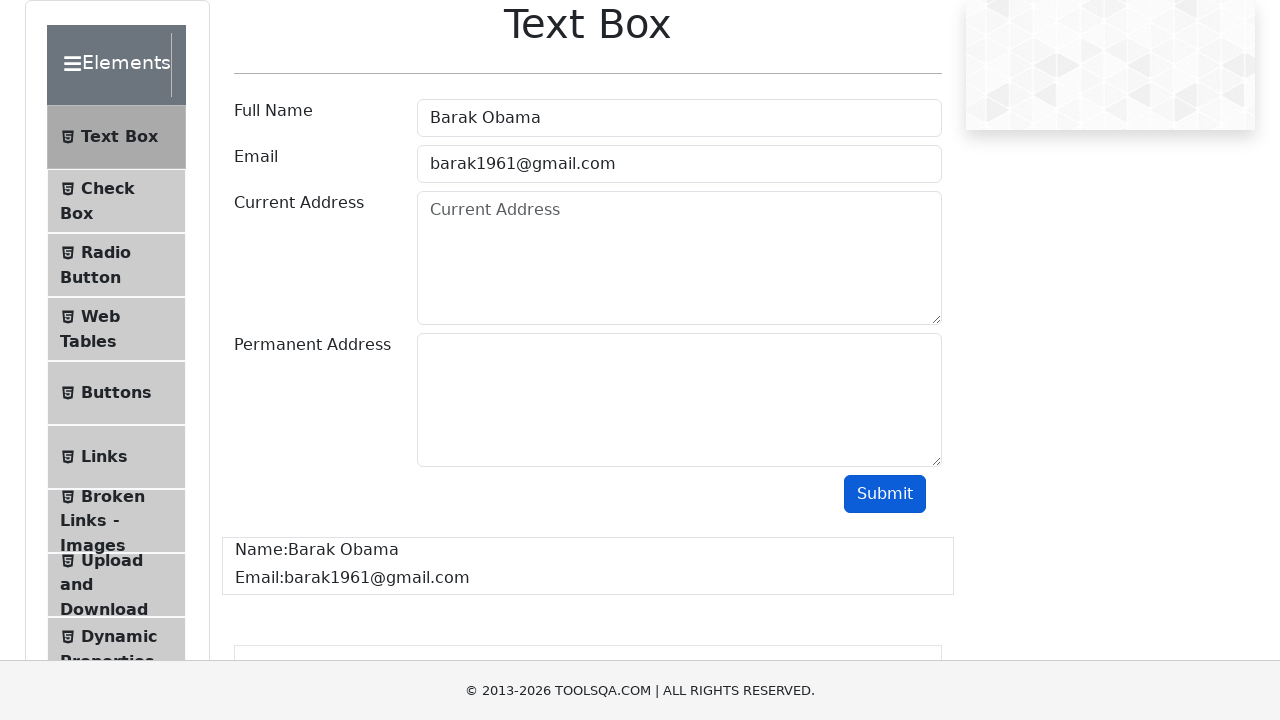

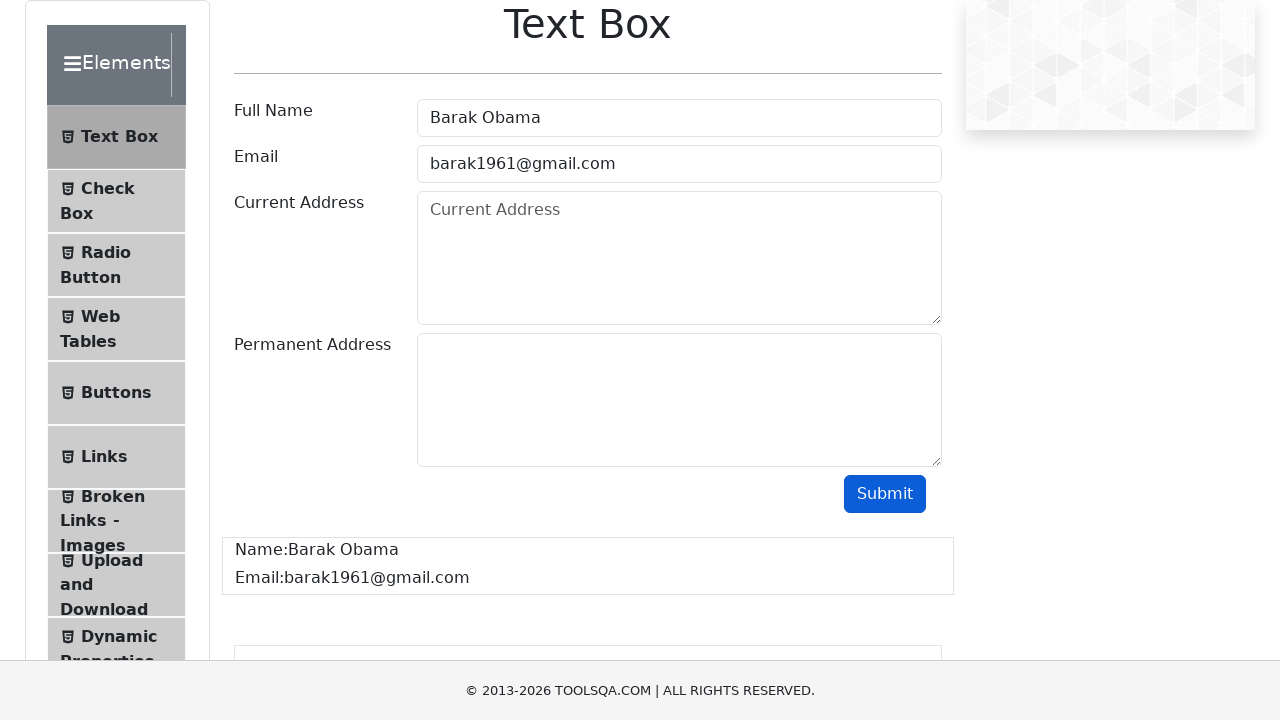